Tests custom dropdown selection on React Semantic UI demo page by clicking a dropdown, selecting "Justen Kitsune", and verifying the selection.

Starting URL: https://react.semantic-ui.com/maximize/dropdown-example-selection/

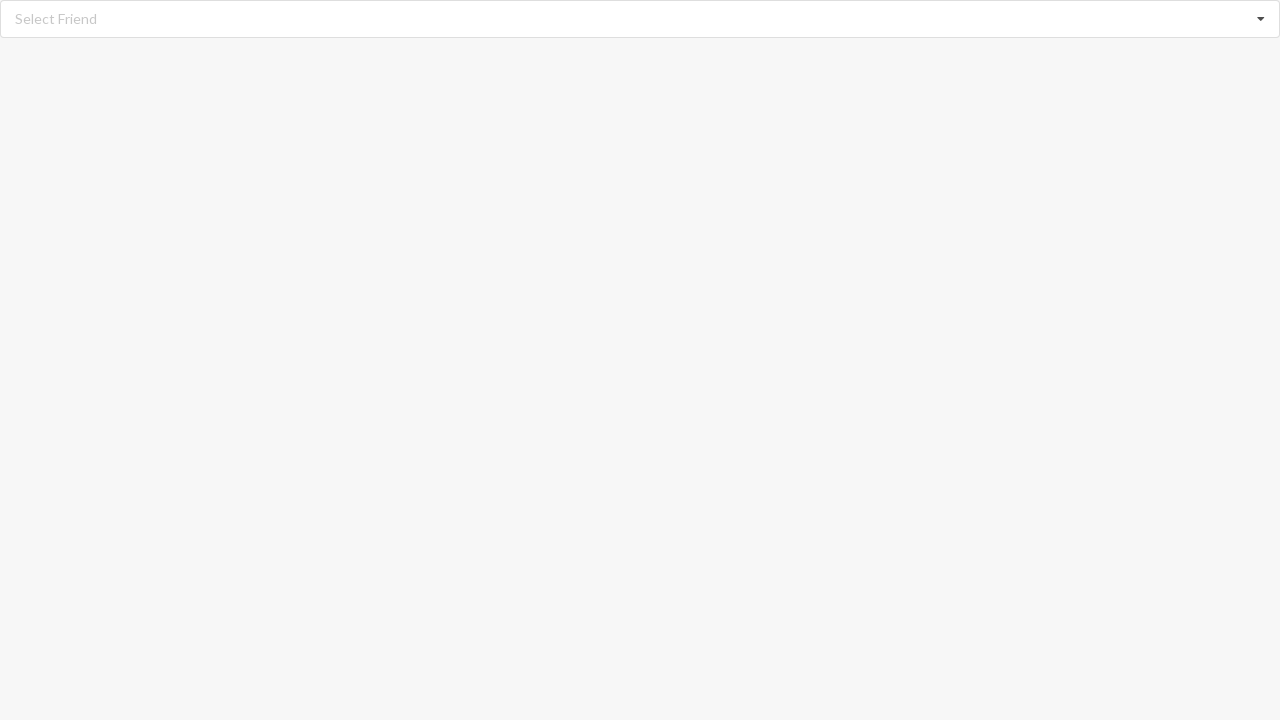

Clicked dropdown to open it at (640, 19) on xpath=//div[@role='listbox']
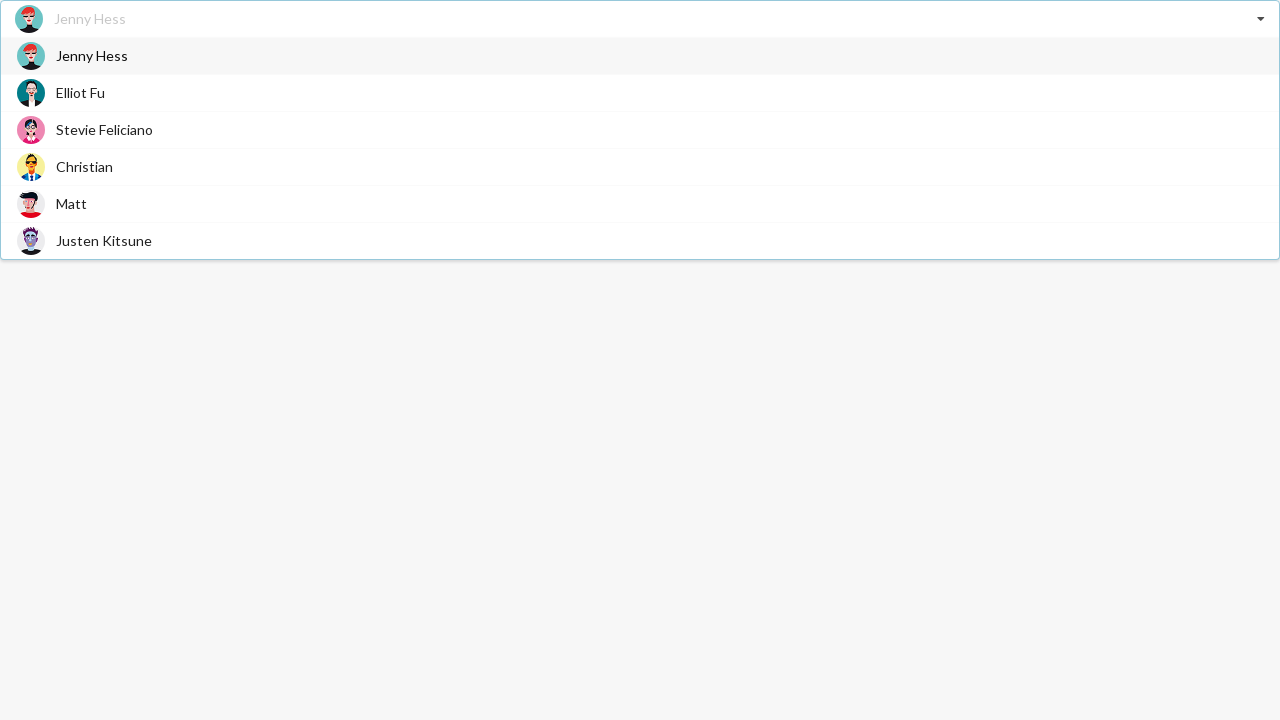

Dropdown options became visible
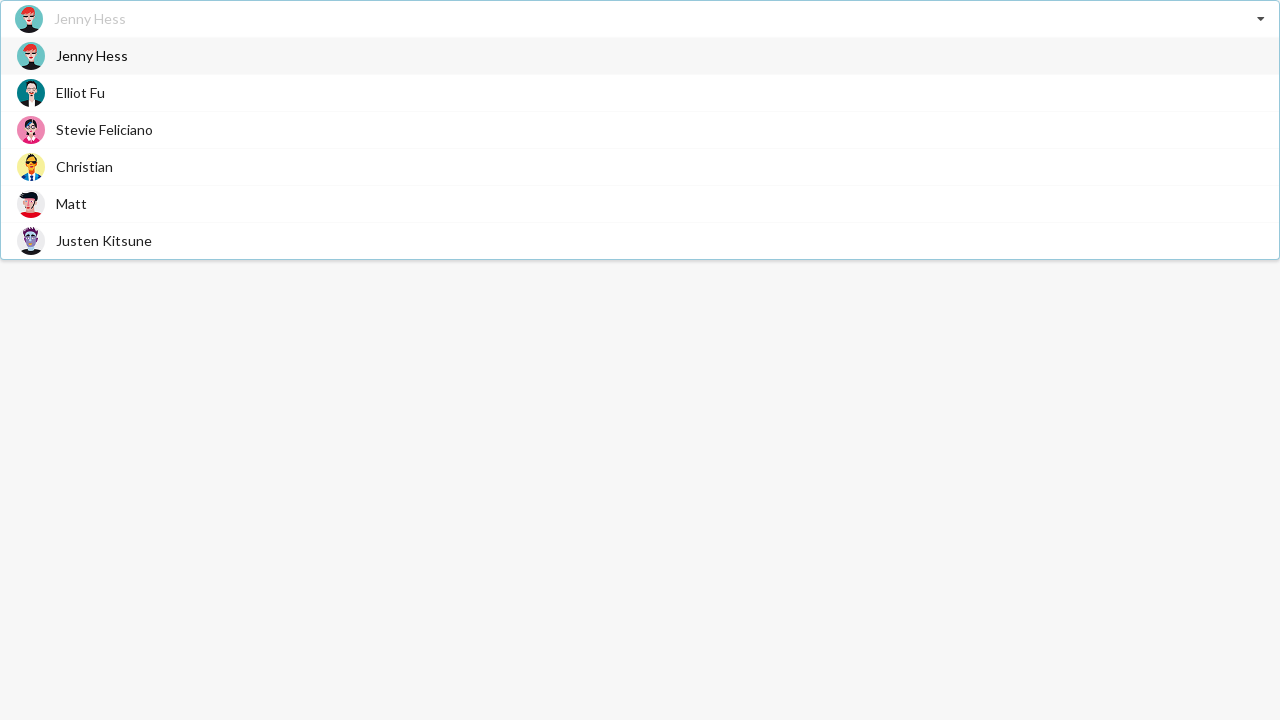

Selected 'Justen Kitsune' from dropdown options at (104, 240) on xpath=//div[@role='option']//span[text()='Justen Kitsune']
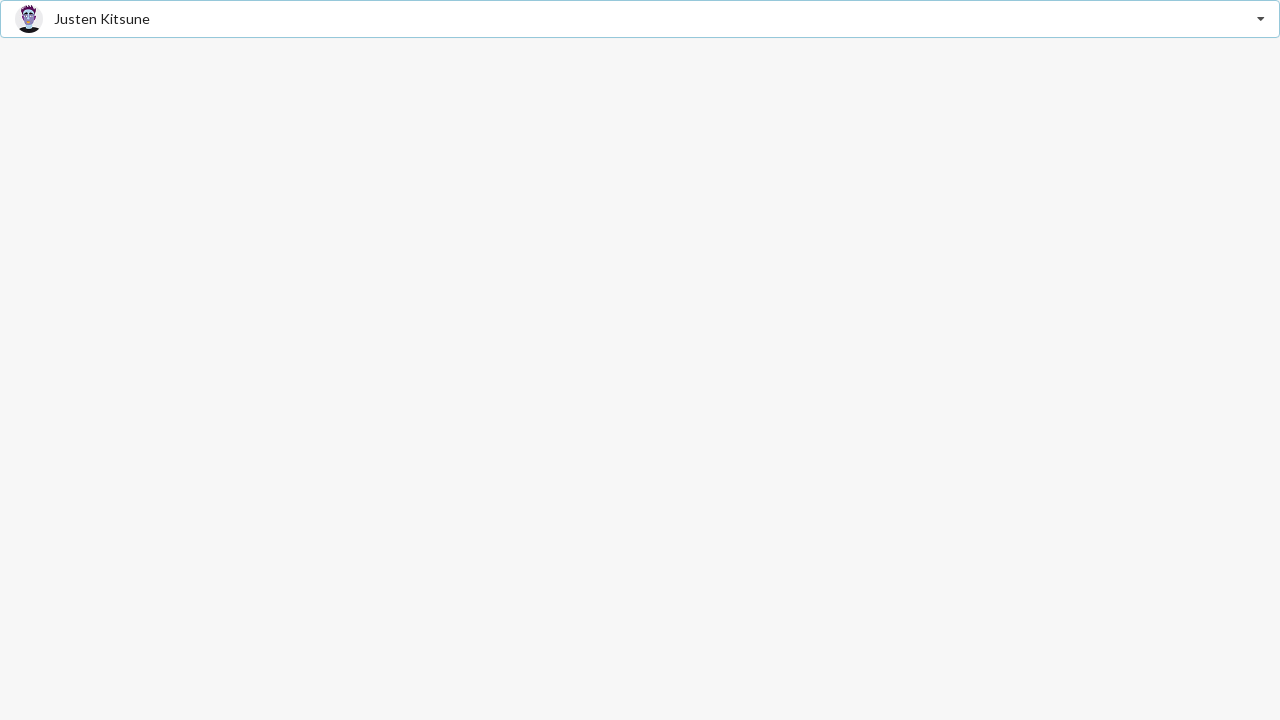

Verified that 'Justen Kitsune' selection is displayed
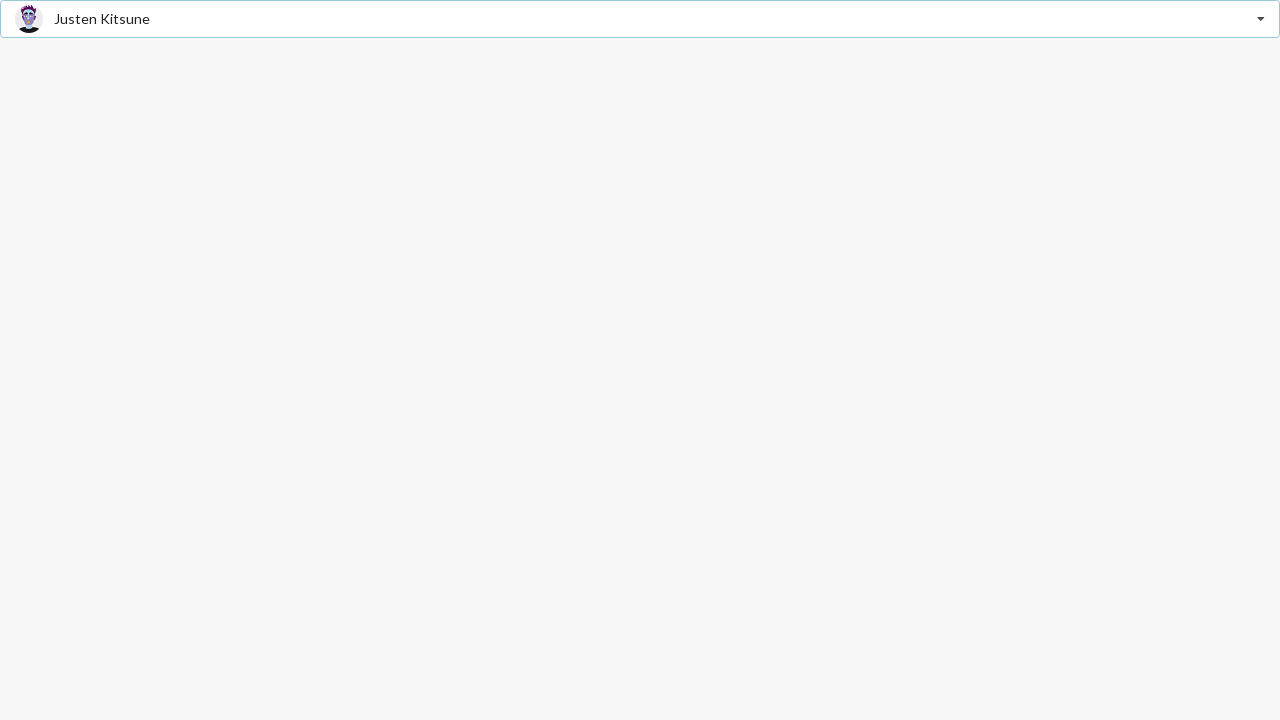

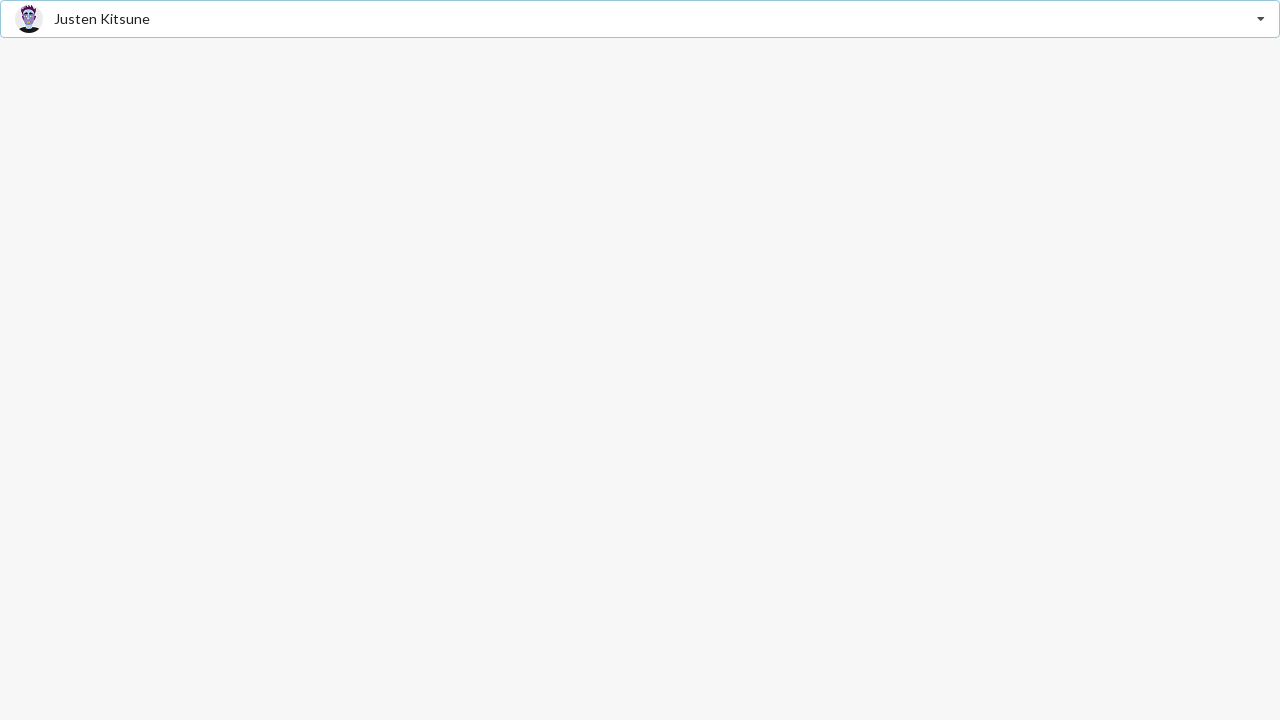